Clicks on the money link in the navigation to navigate to the money page

Starting URL: https://www.rediff.com

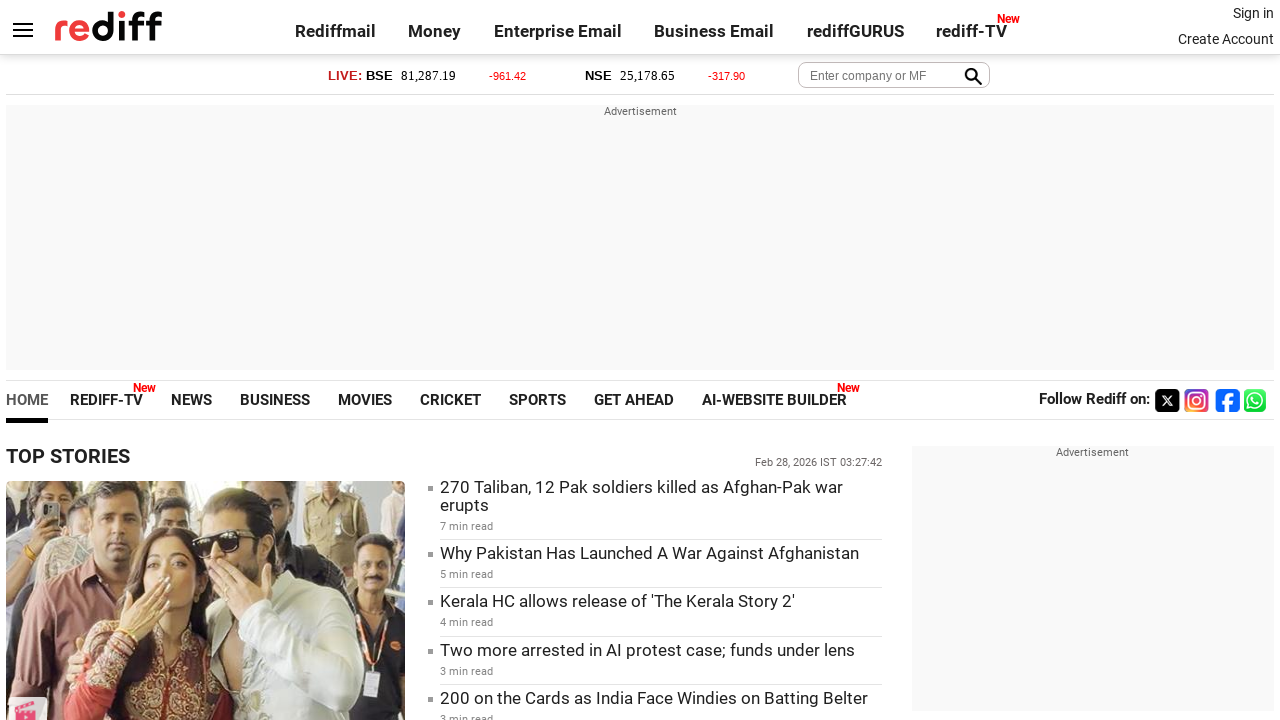

Clicked on the Money link in the navigation at (435, 31) on a:has-text('Money')
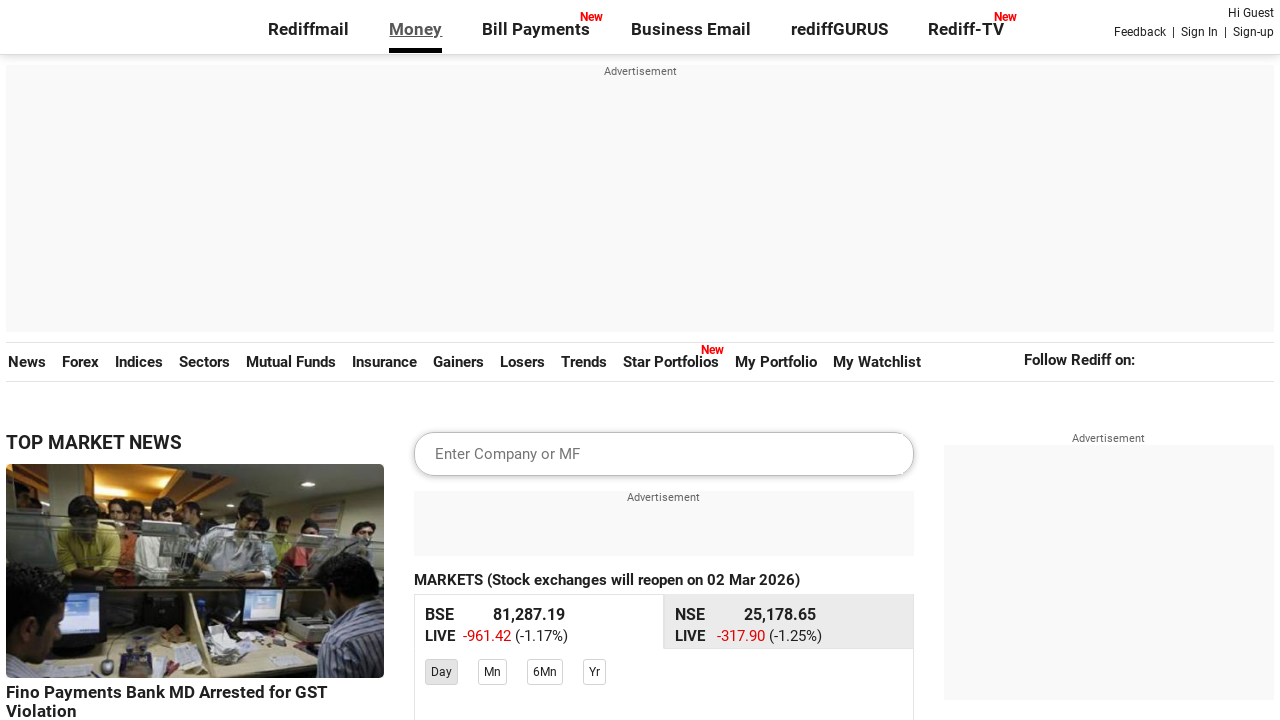

Navigation to Money page completed, page fully loaded
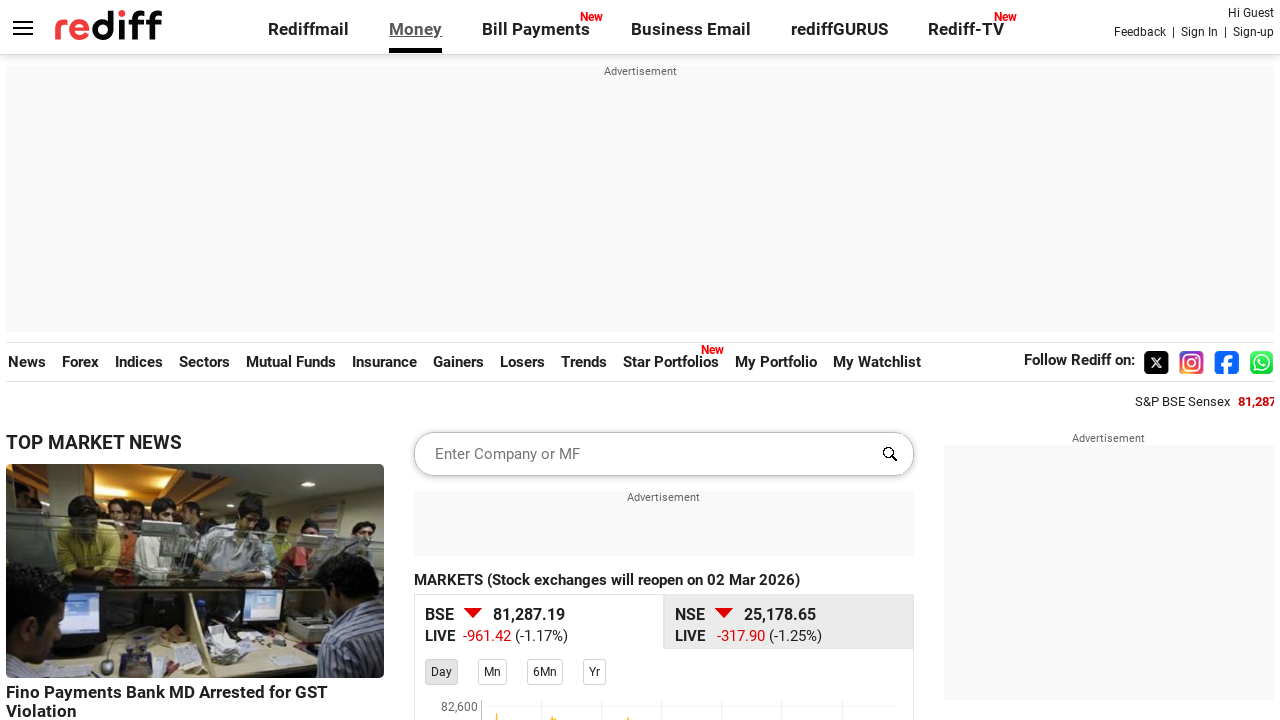

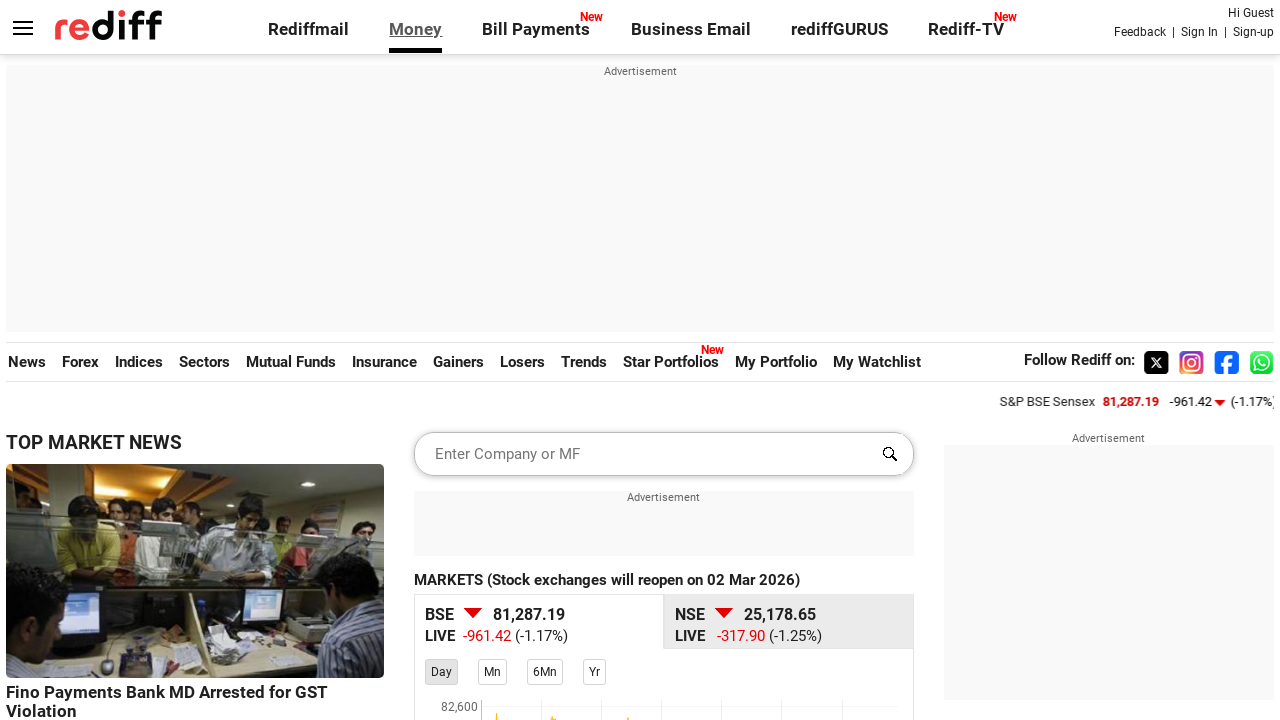